Opens the Snapdeal homepage. This is a minimal test that only navigates to the site without performing any additional actions.

Starting URL: https://www.snapdeal.com/

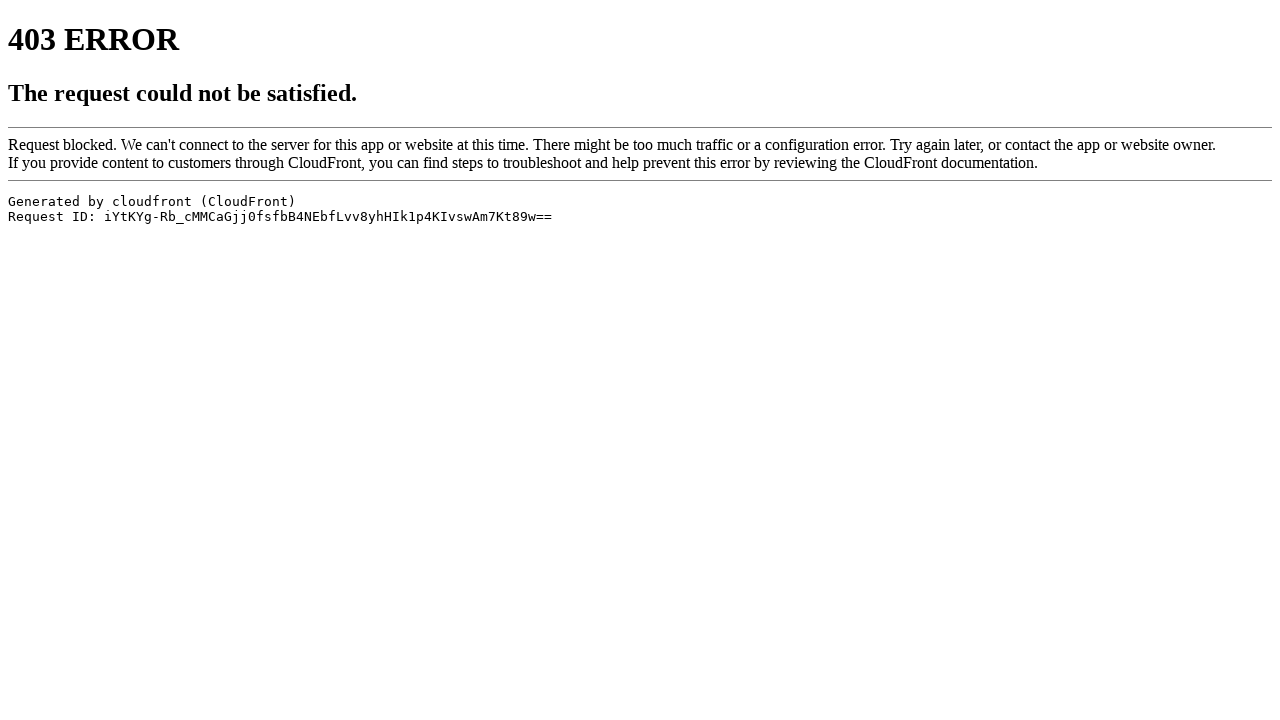

Navigated to Snapdeal homepage
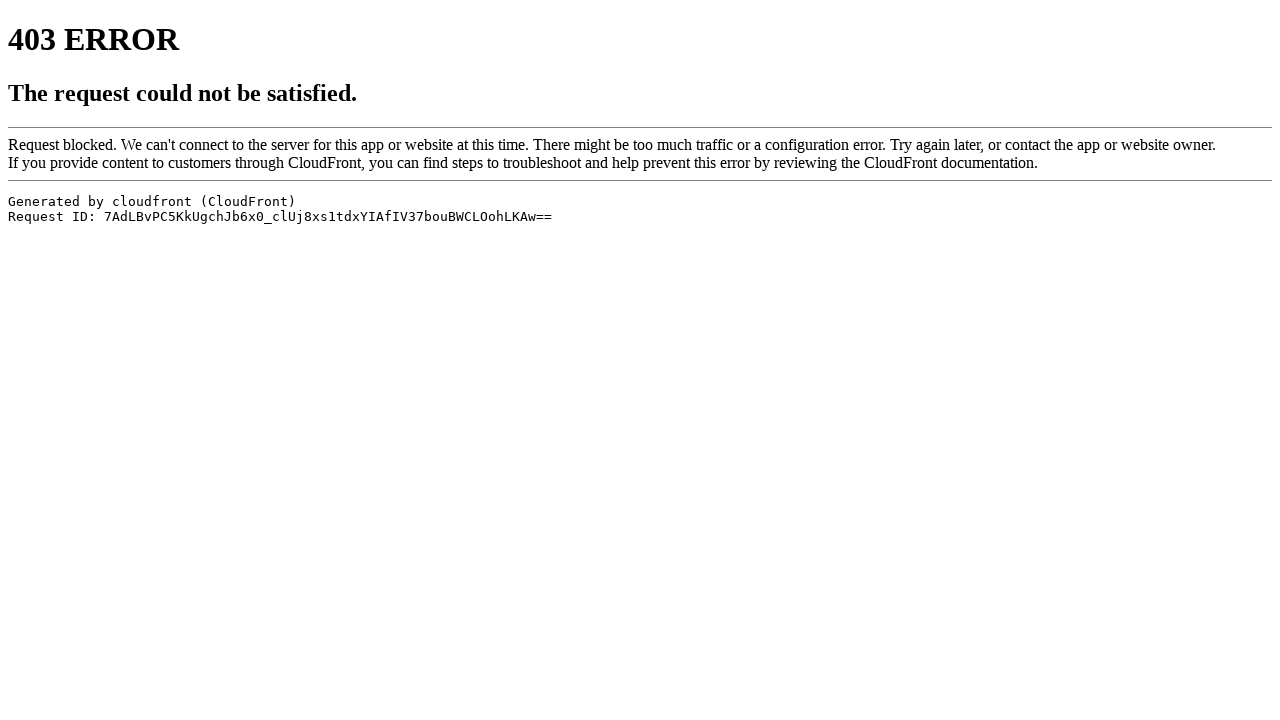

Page DOM content fully loaded
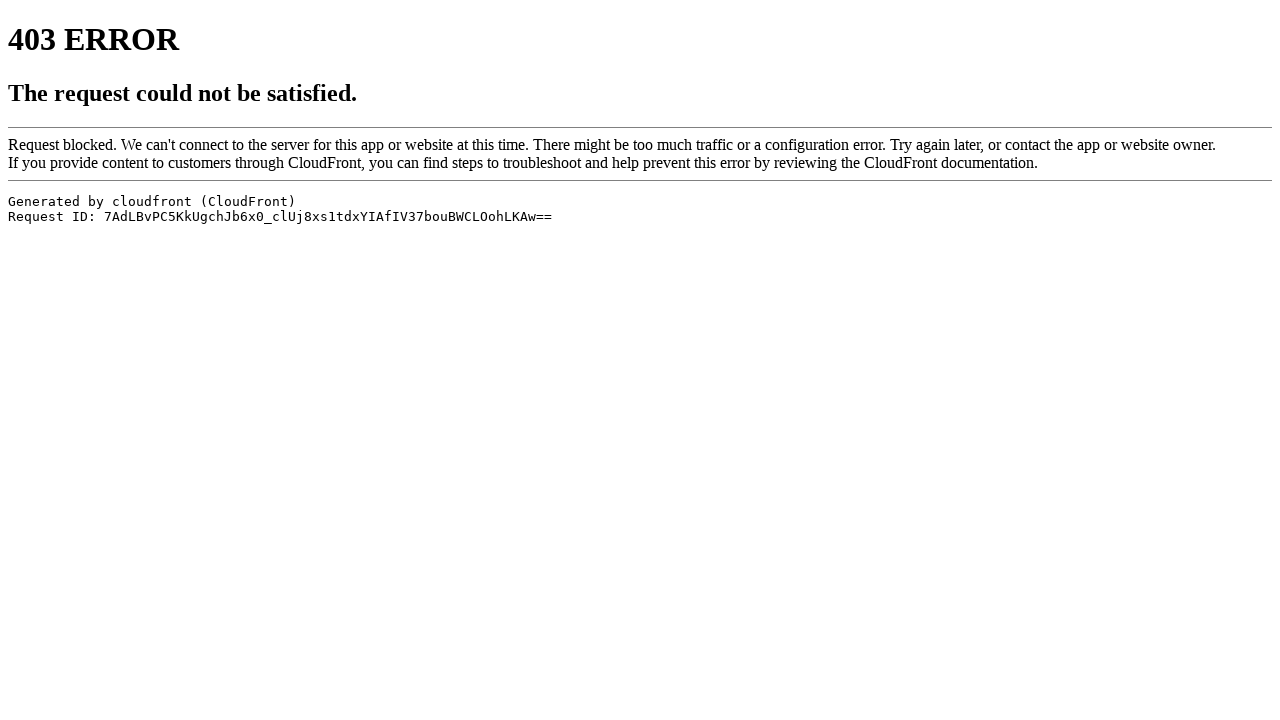

Page body element is present and visible
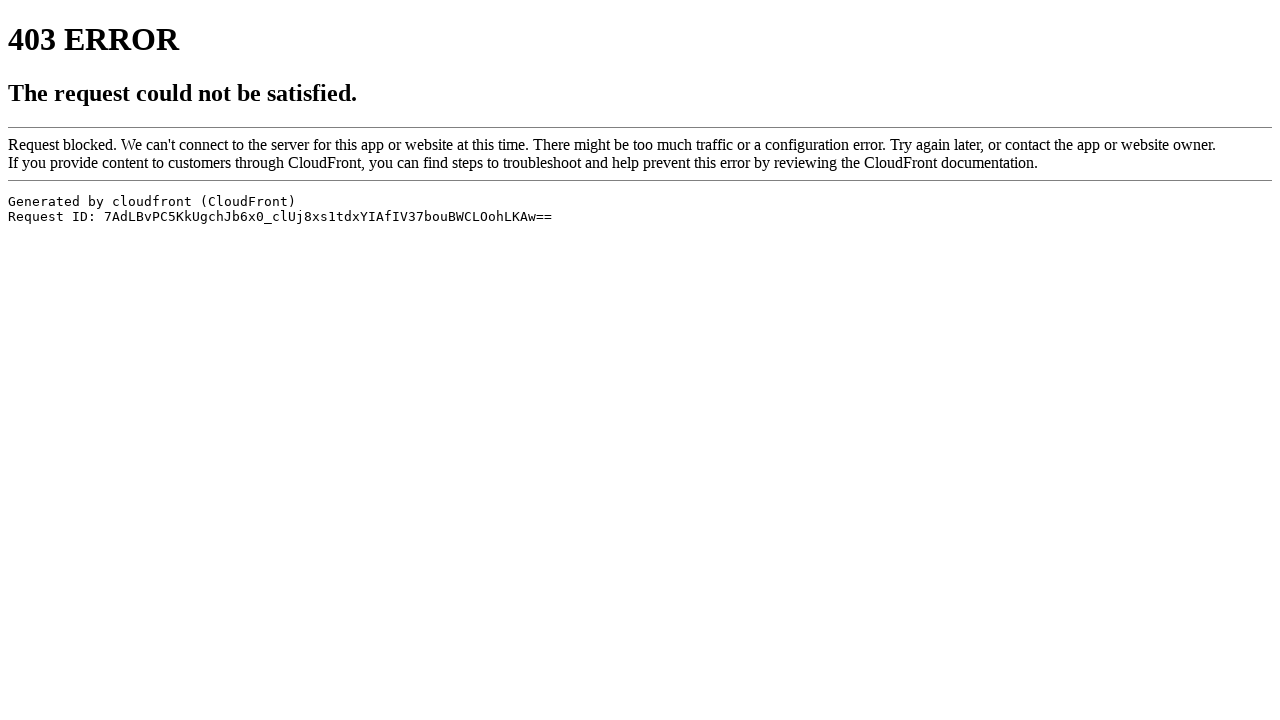

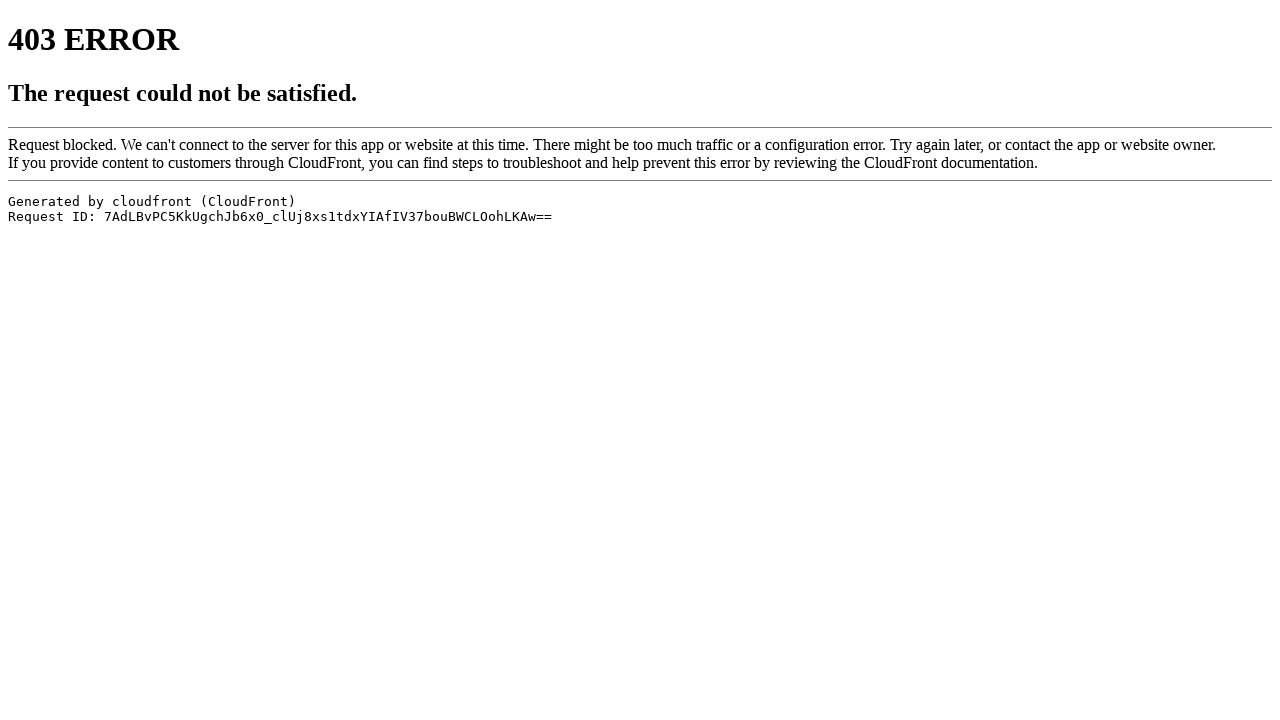